Opens the DemoBlaze e-commerce demo website and waits for the page to load. This is a basic browser launch and navigation test.

Starting URL: https://www.demoblaze.com/

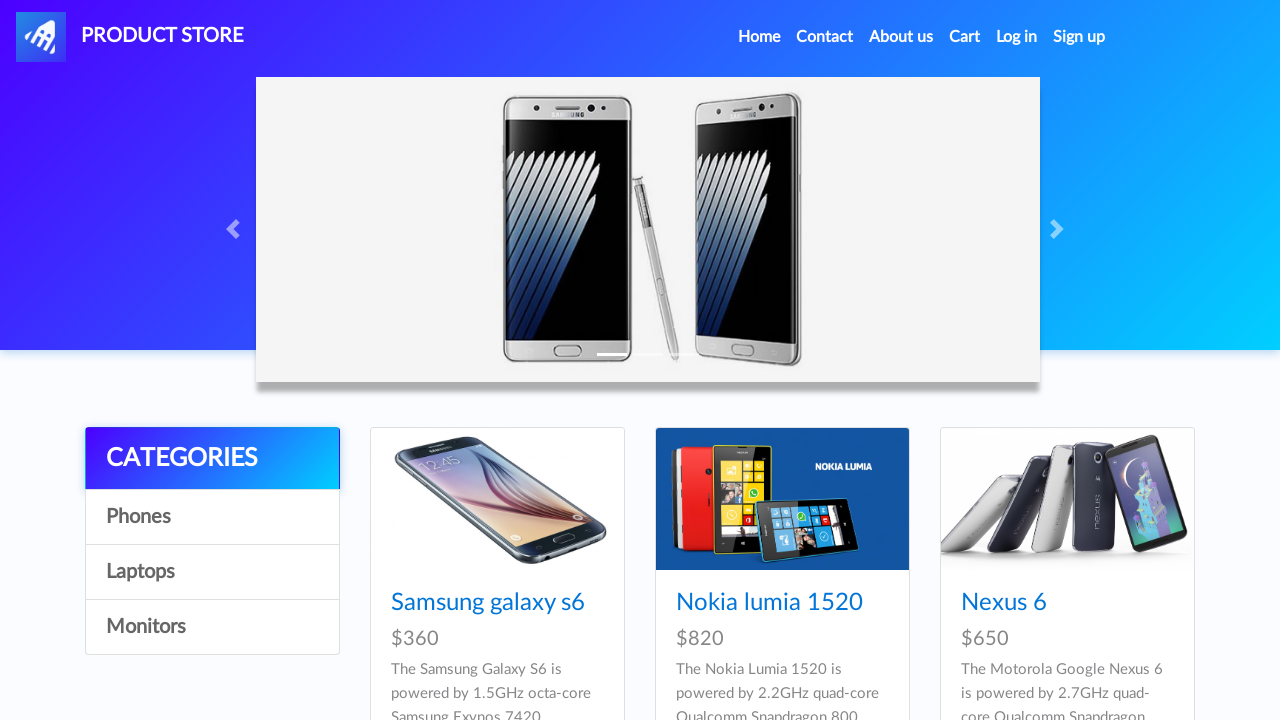

Waited for navbar element to load on DemoBlaze homepage
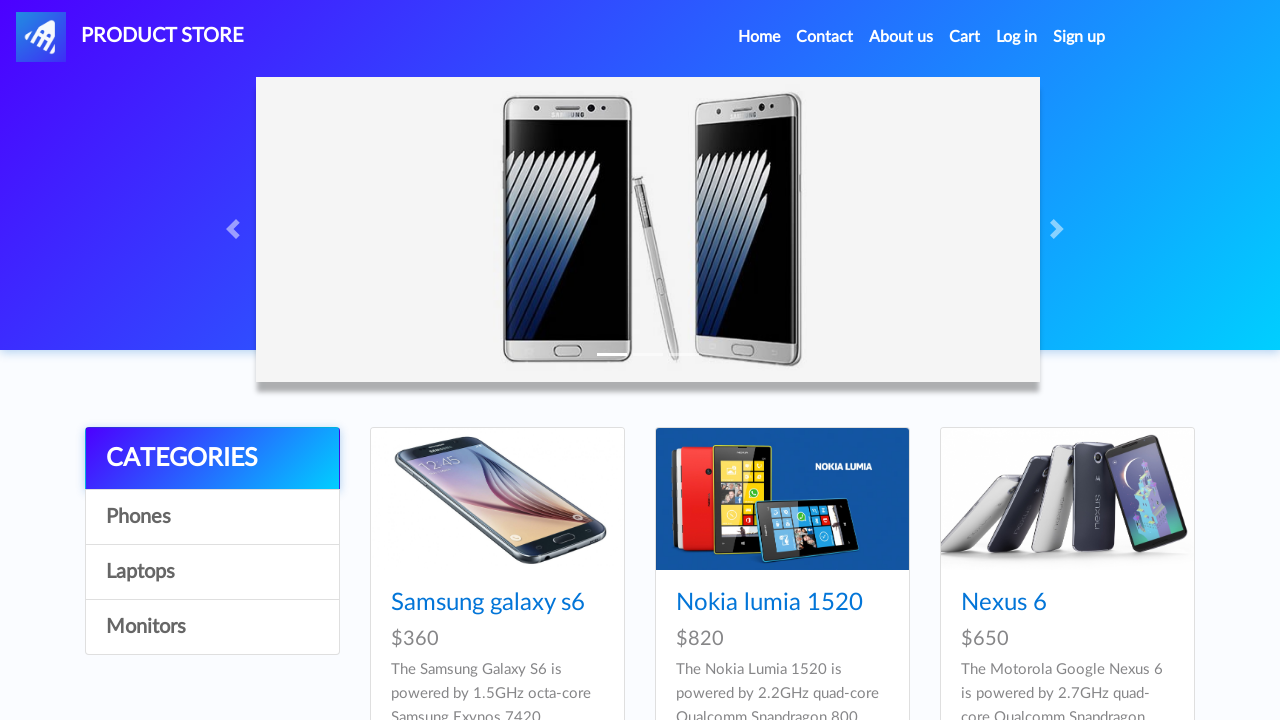

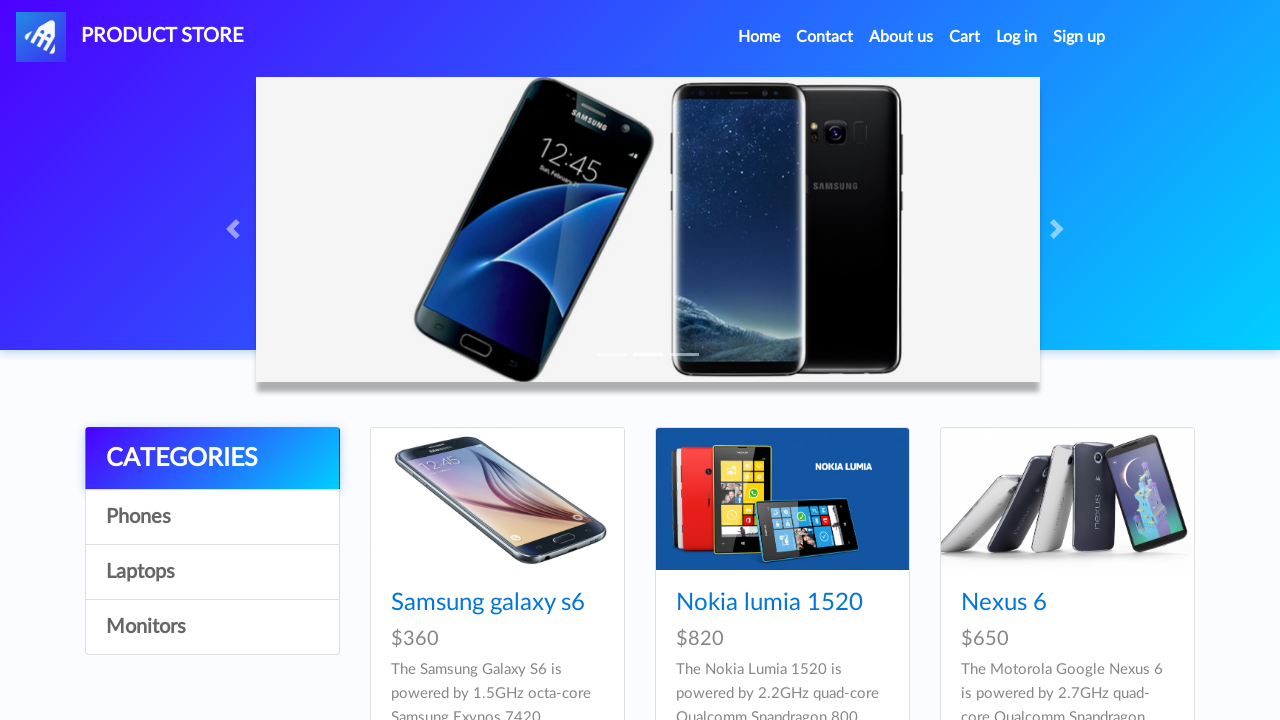